Tests search functionality on x-kom.pl by entering a product name and submitting the search form

Starting URL: https://x-kom.pl

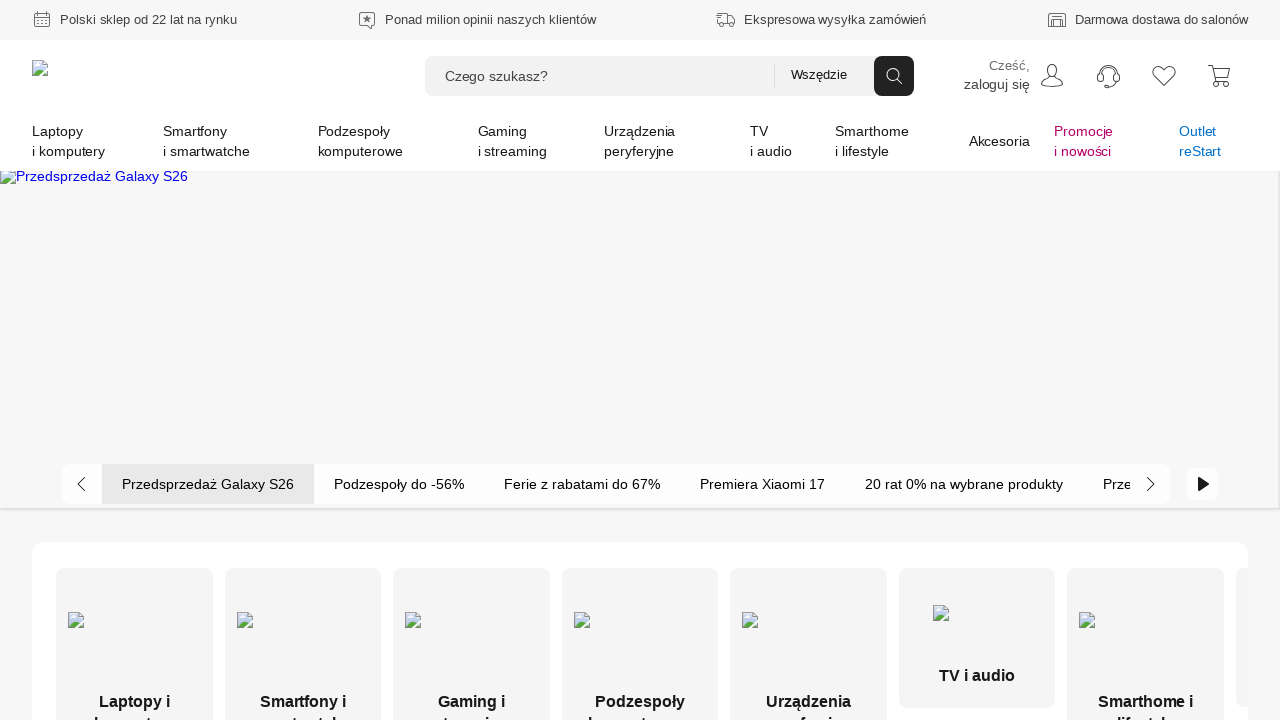

Filled search input with 'RTX 4070' on input[placeholder='Czego szukasz?']
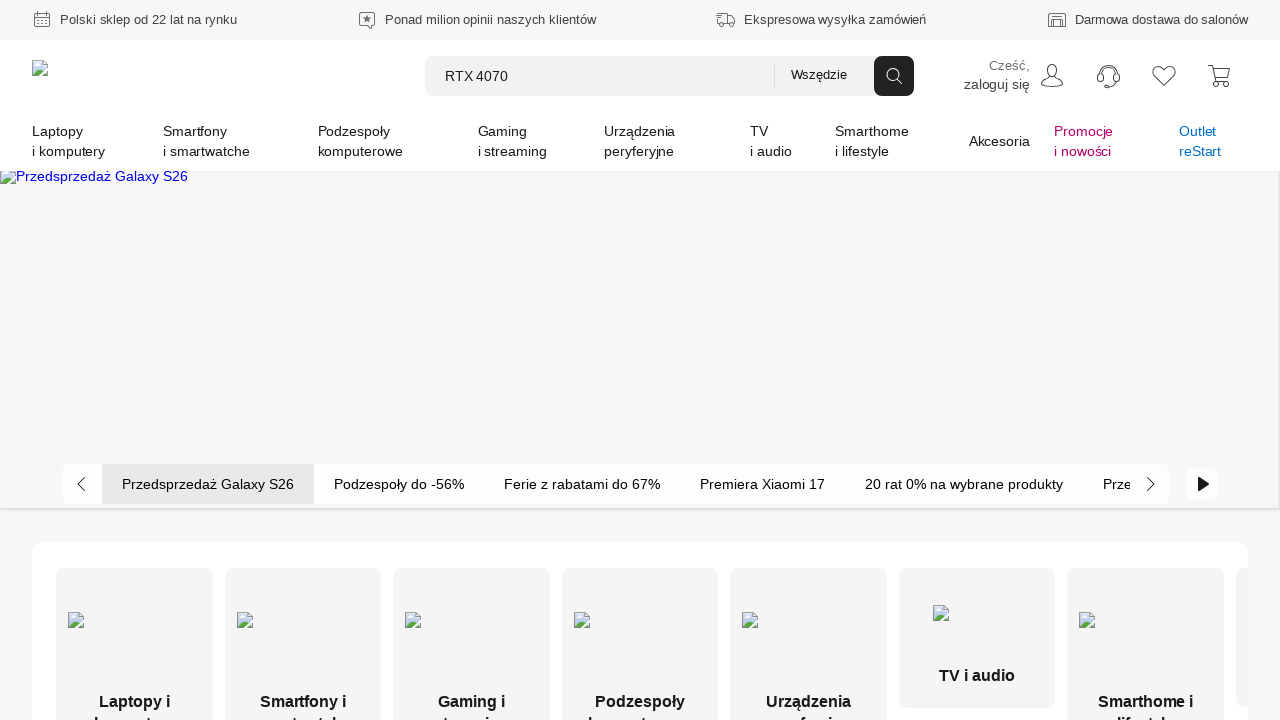

Pressed Enter to submit search form on input[placeholder='Czego szukasz?']
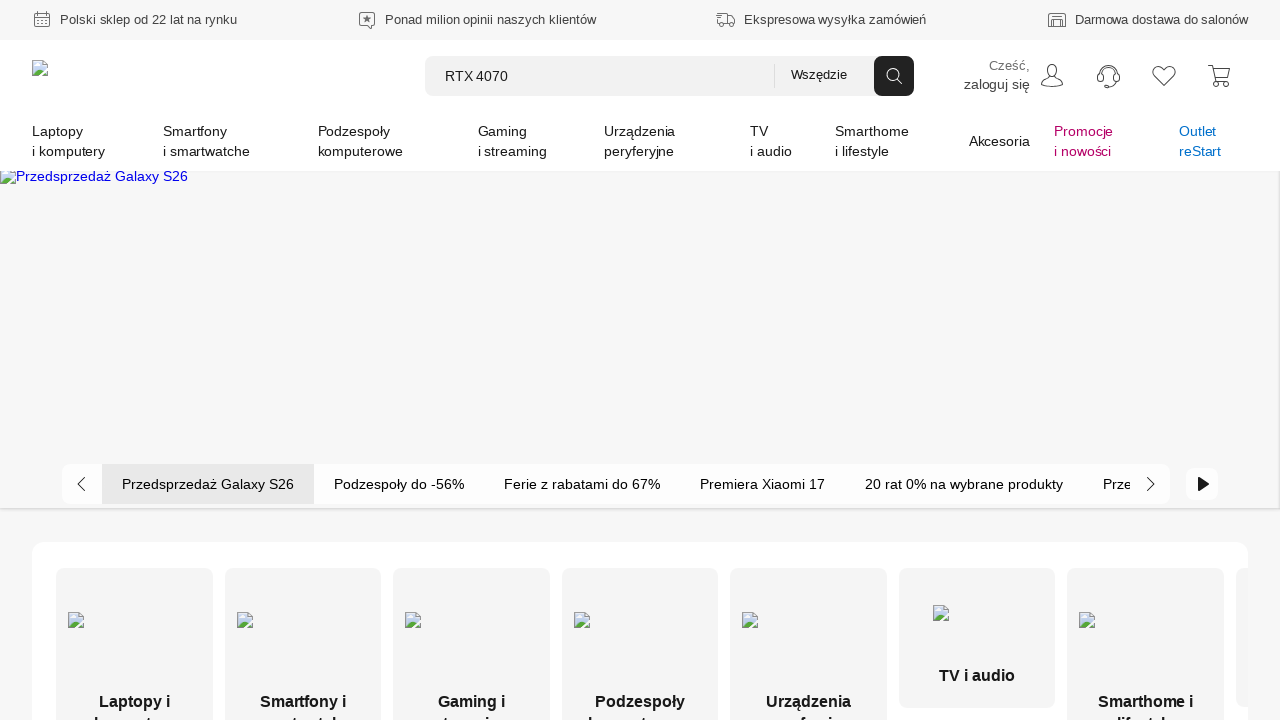

Search results loaded (networkidle)
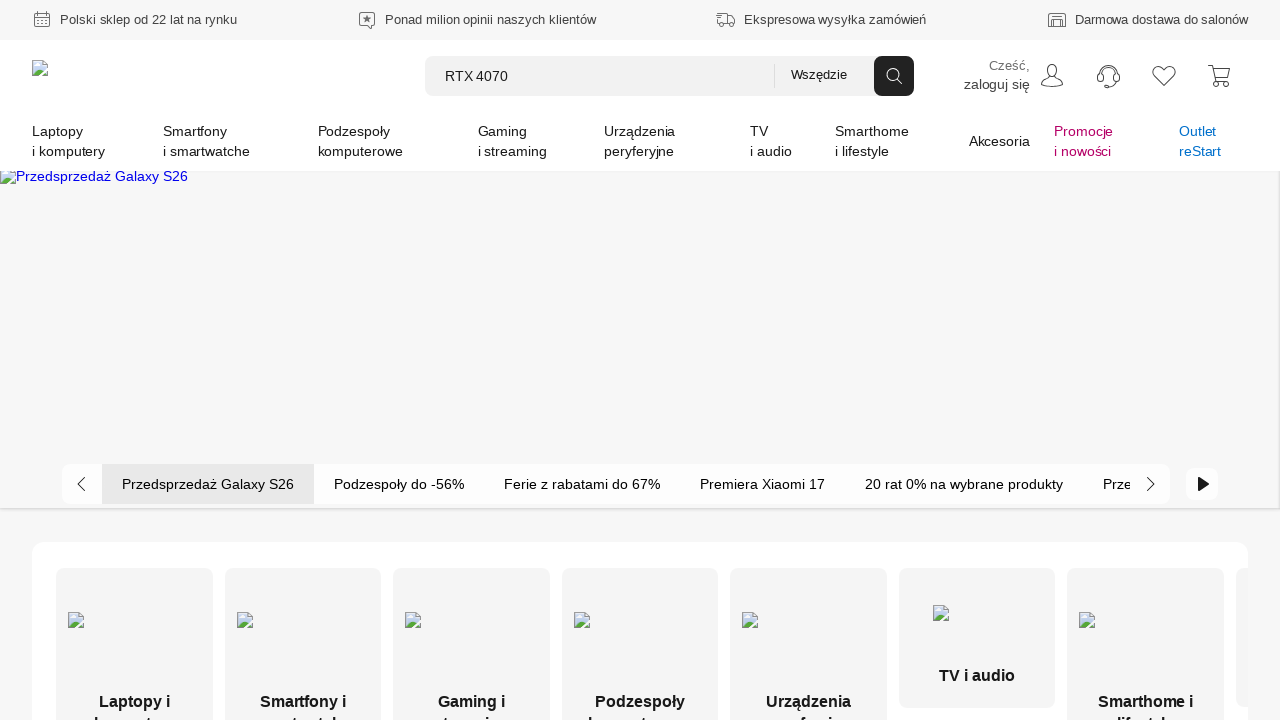

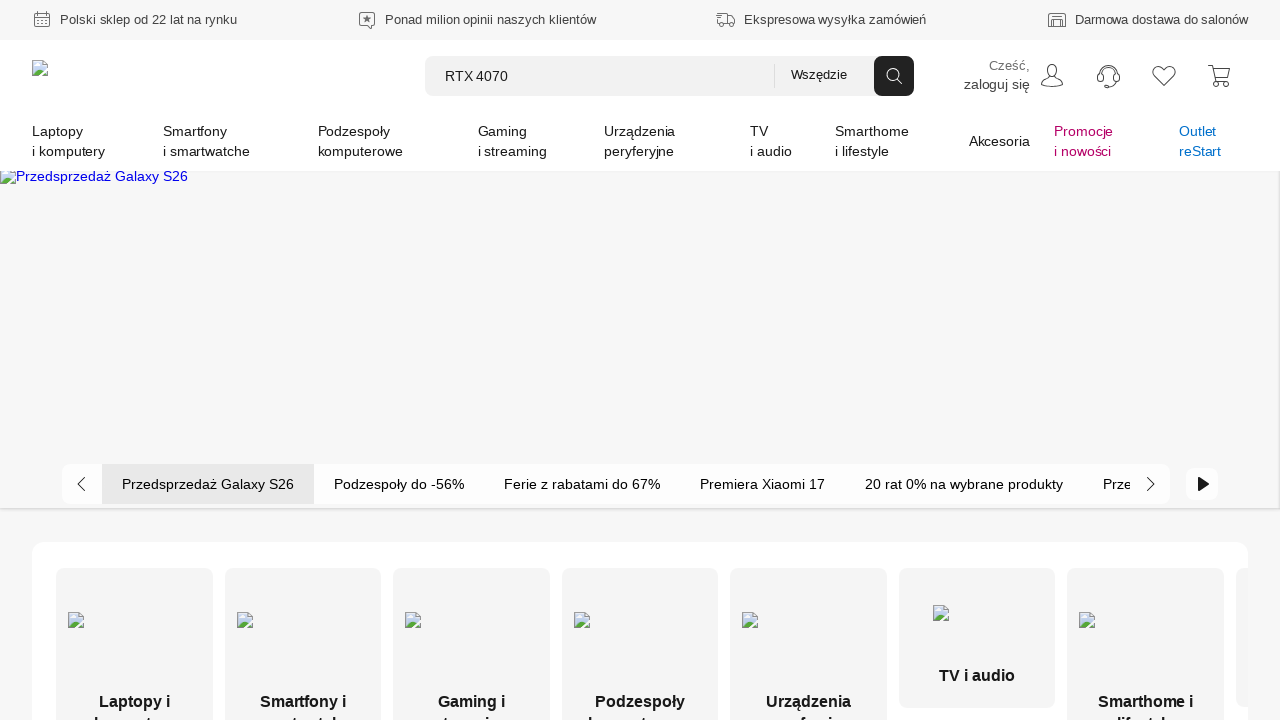